Tests the cascader component on iView UI documentation by clicking the input to open the dropdown and selecting cascading menu items

Starting URL: https://iviewui.com/view-ui-plus/component/form/cascader

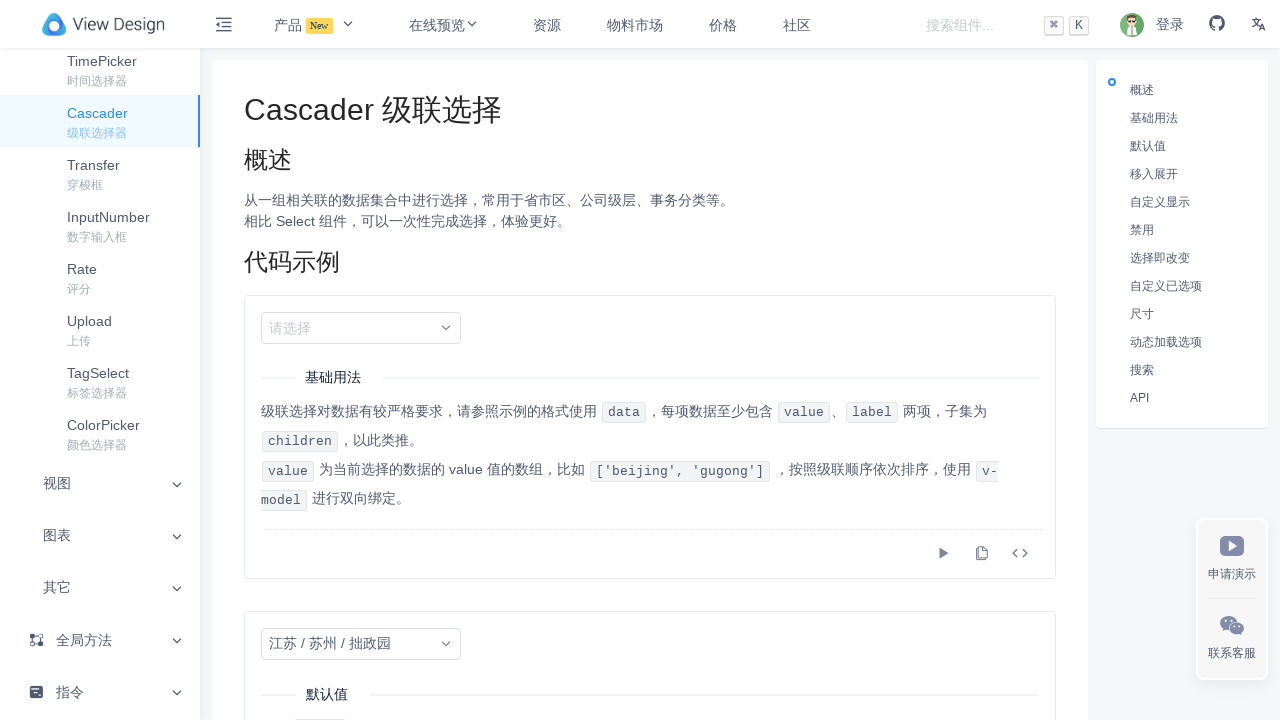

Clicked cascader input to open dropdown menu at (361, 328) on input.ivu-input.ivu-input-default
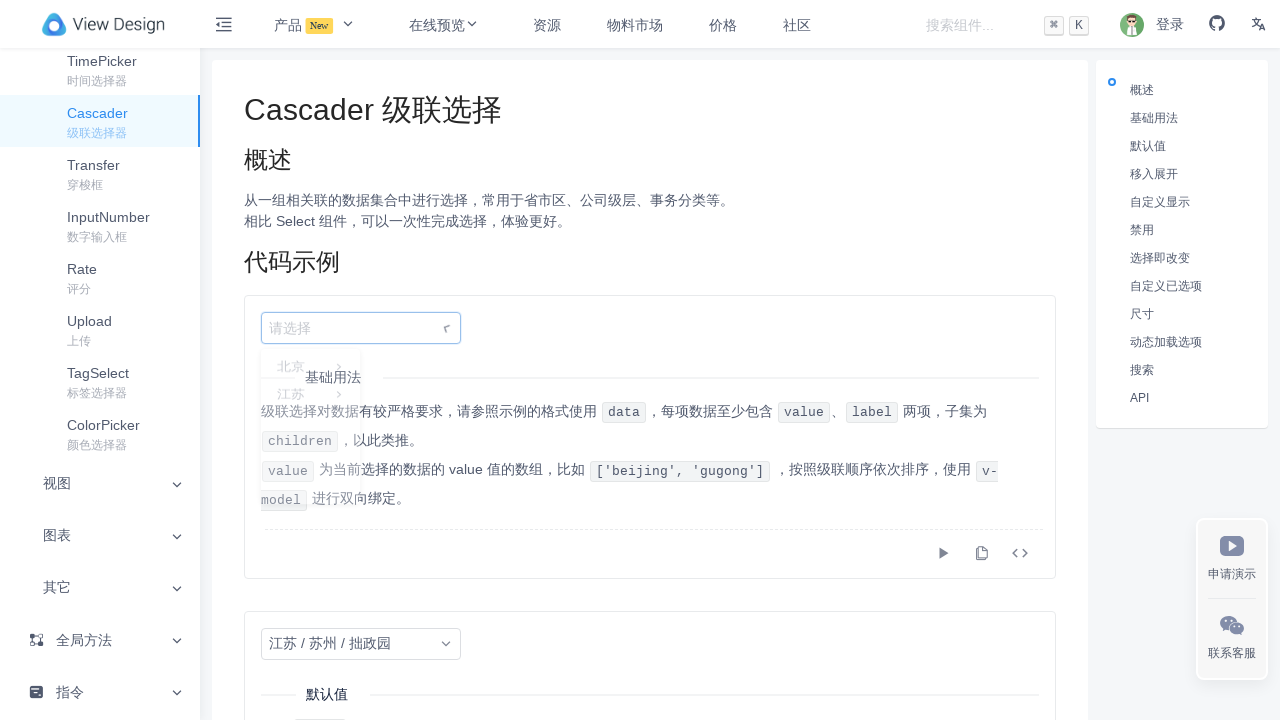

Selected first cascader menu item at (310, 370) on li.ivu-cascader-menu-item
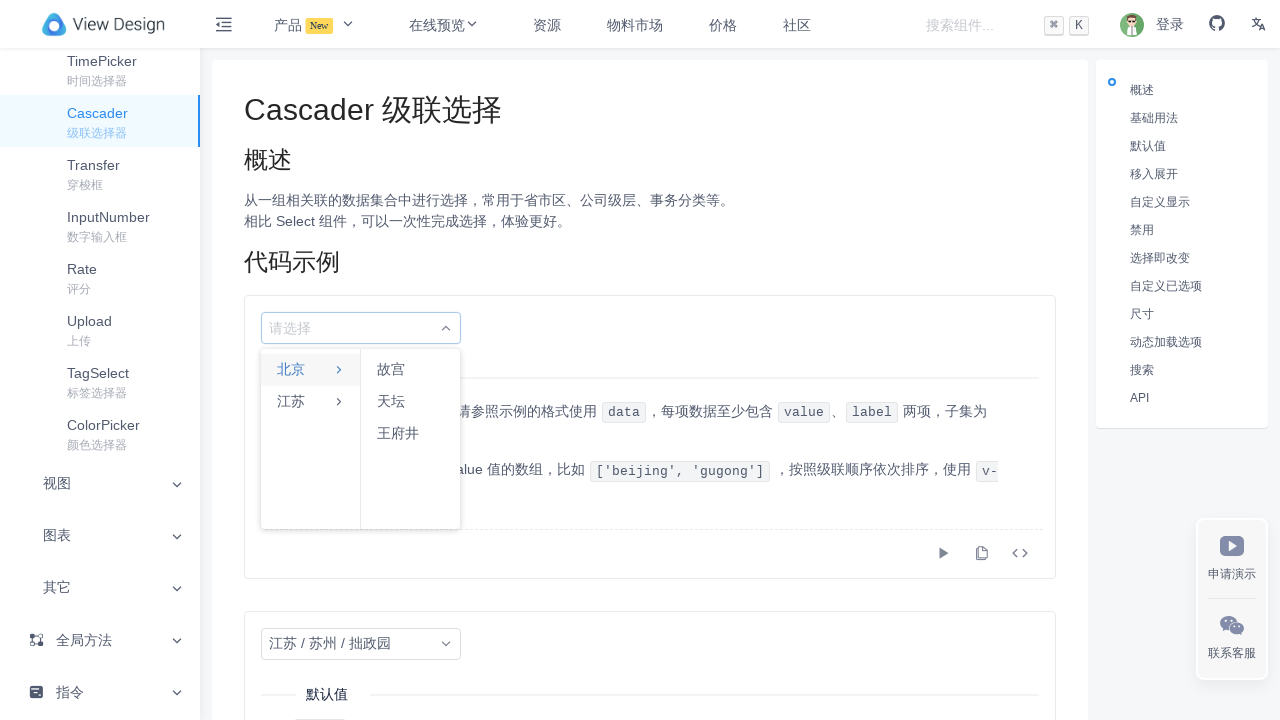

Selected second cascader menu item in the next level at (310, 402) on li.ivu-cascader-menu-item:nth-of-type(2)
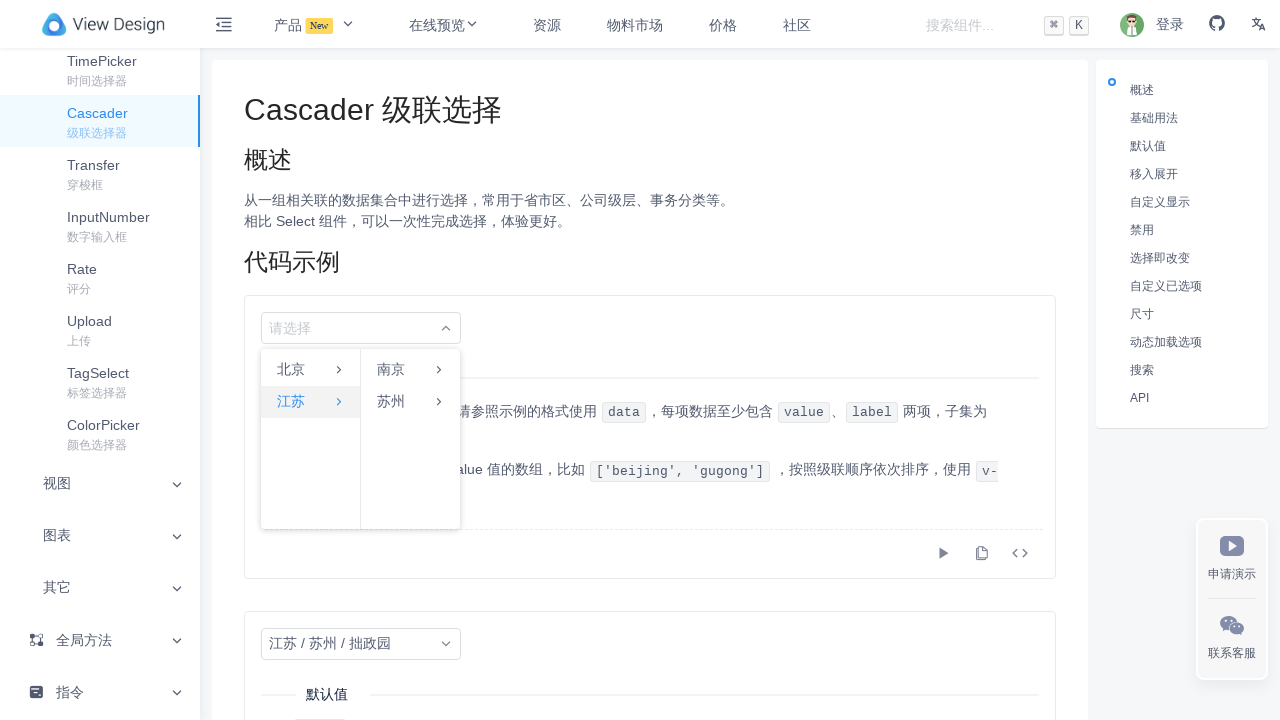

Waited for selection to complete
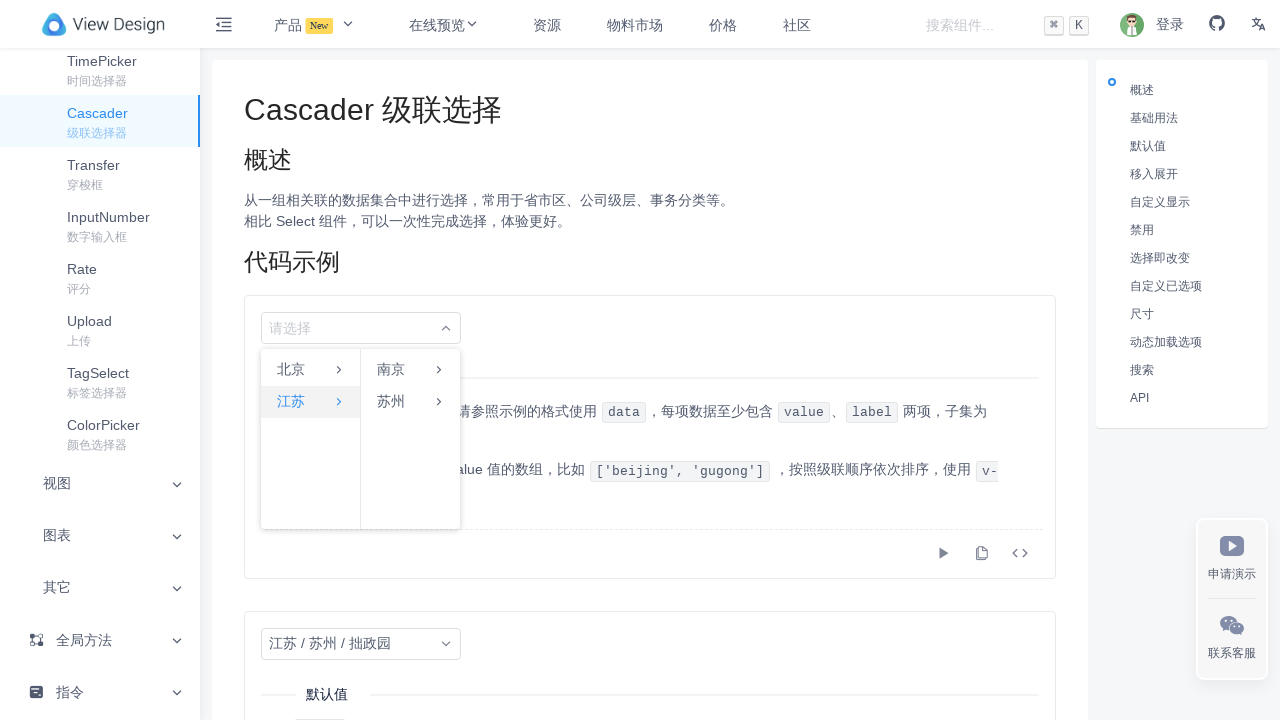

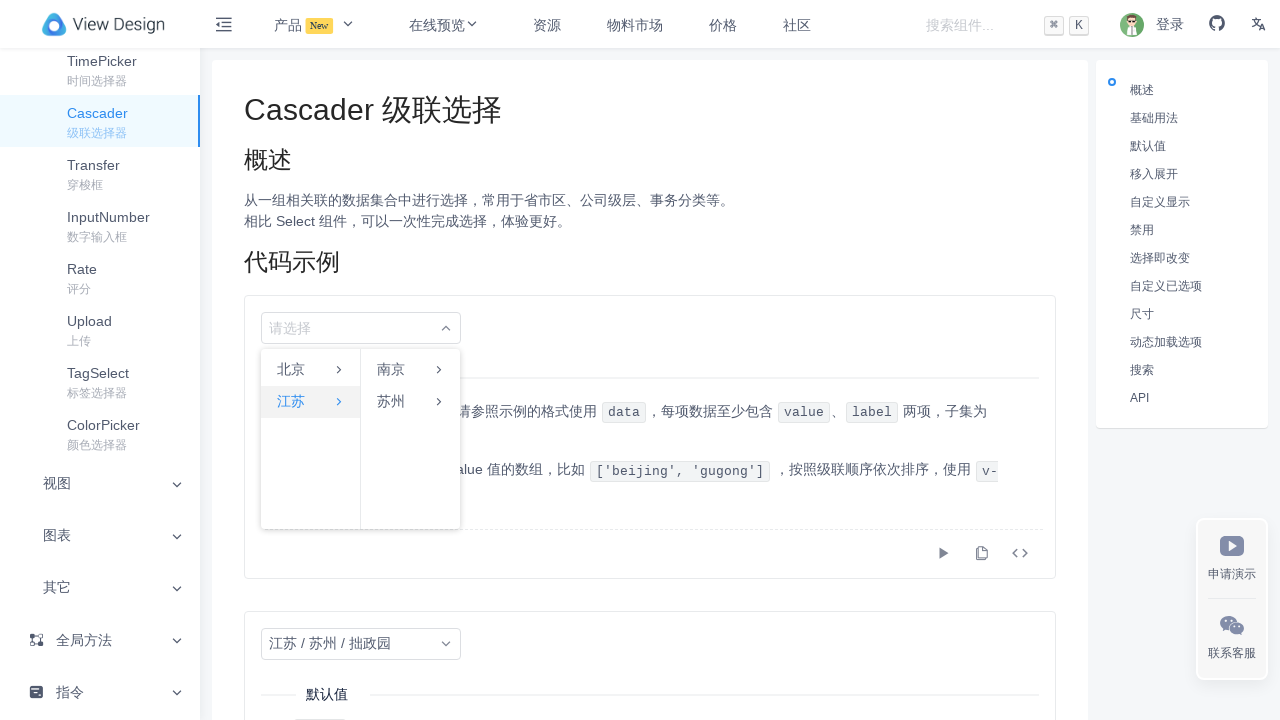